Tests form element interactions on a Selenium test page by clicking checkboxes (selenium and REST API), then clicking a Java radio button to enable a save button, verifying element states throughout.

Starting URL: http://www.testdiary.com/training/selenium/selenium-test-page/

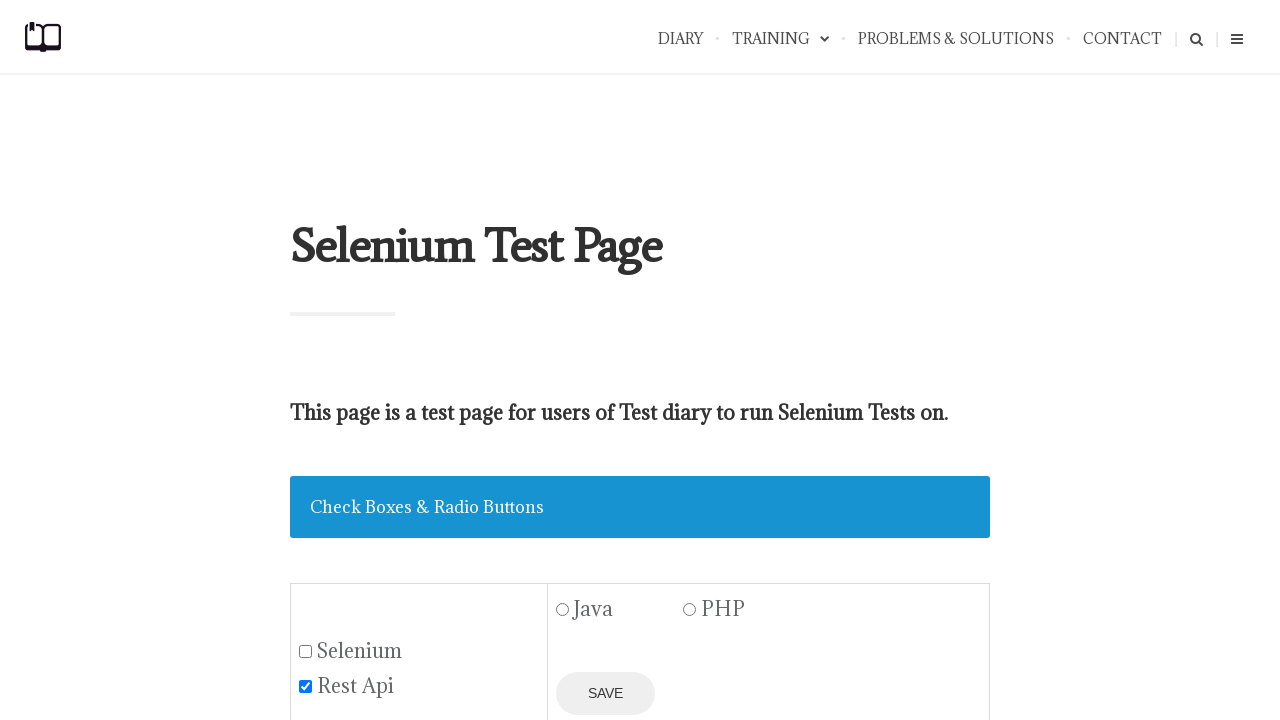

Waited for selenium checkbox to become visible
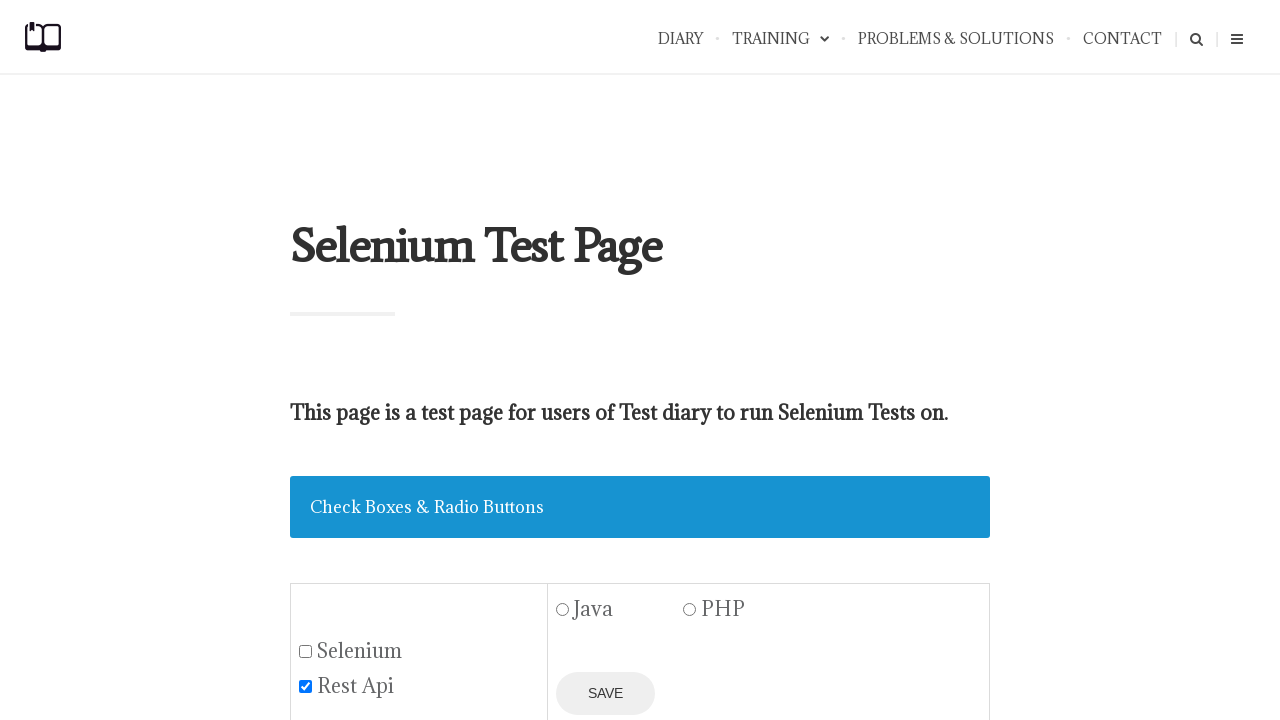

Located selenium checkbox element
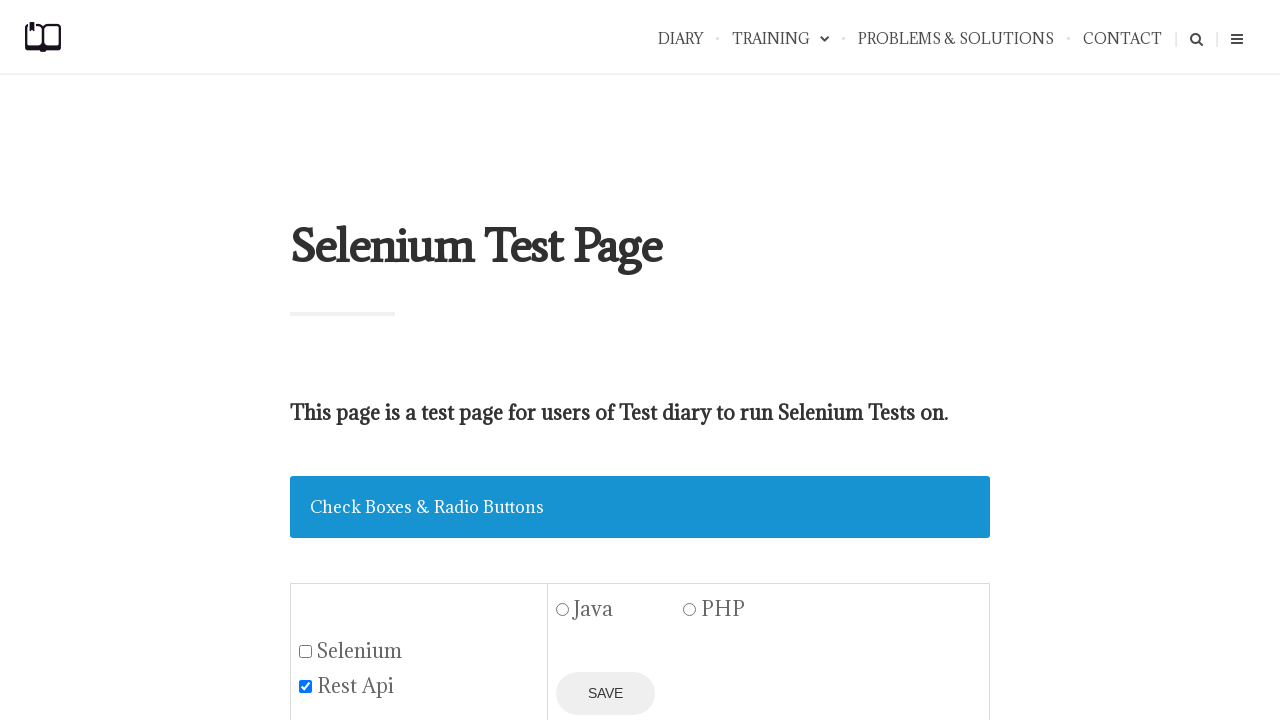

Located REST API checkbox element
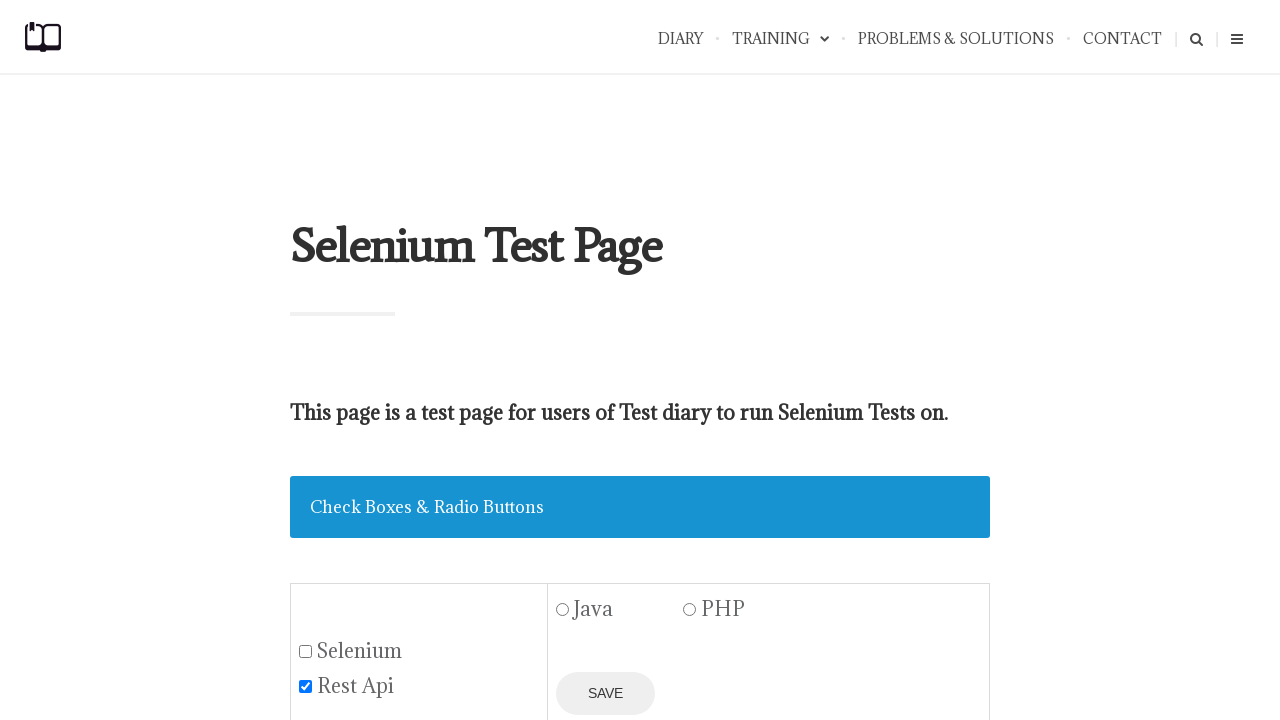

Clicked selenium checkbox to select it at (306, 651) on #seleniumbox
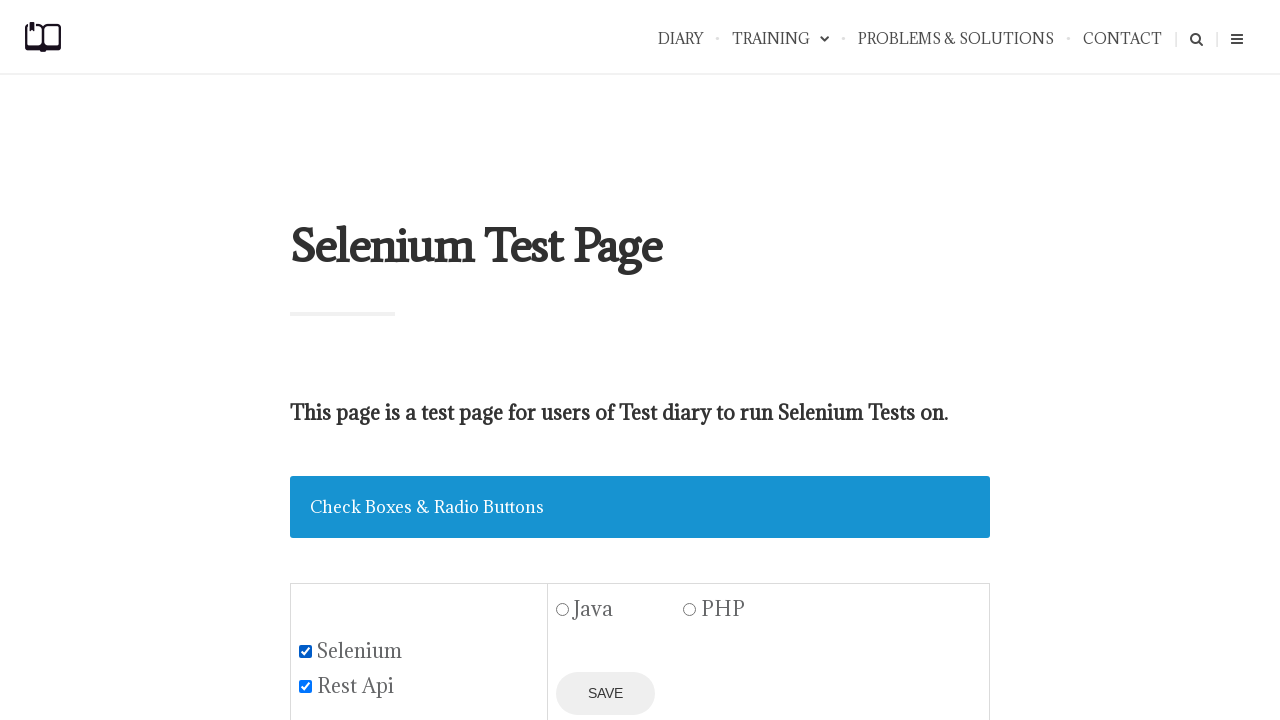

REST API checkbox was already selected
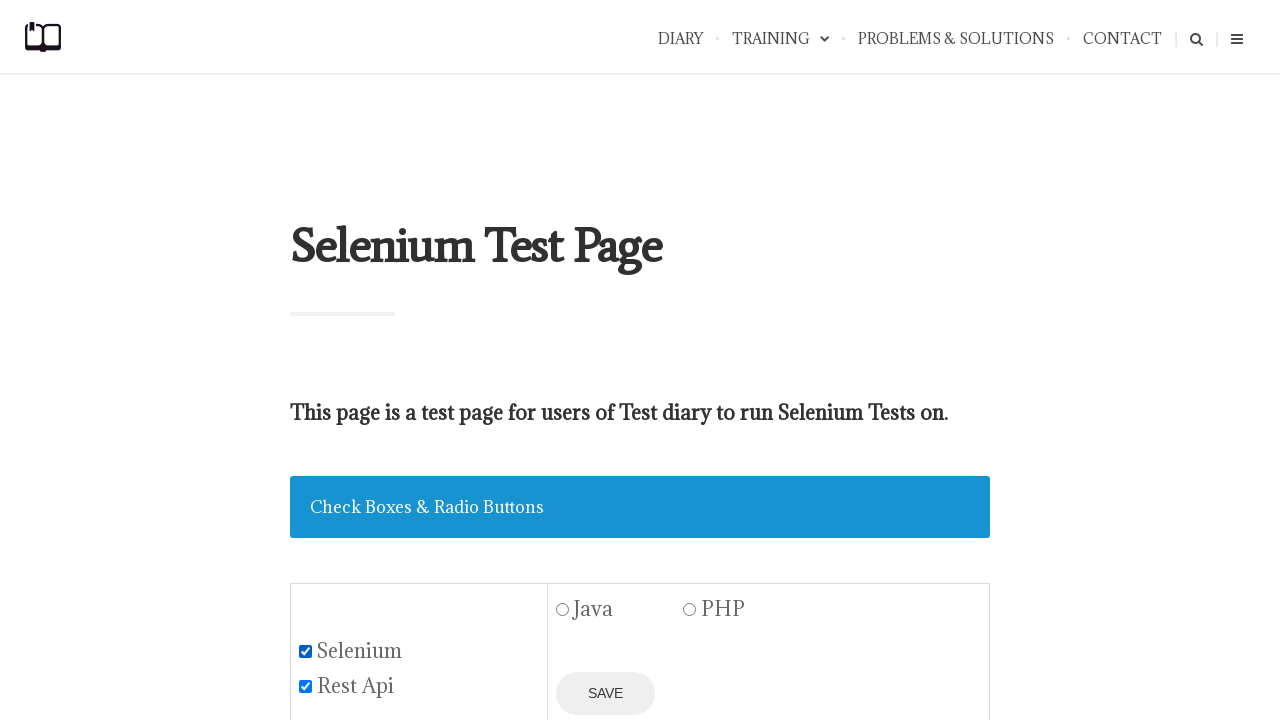

Located save button element
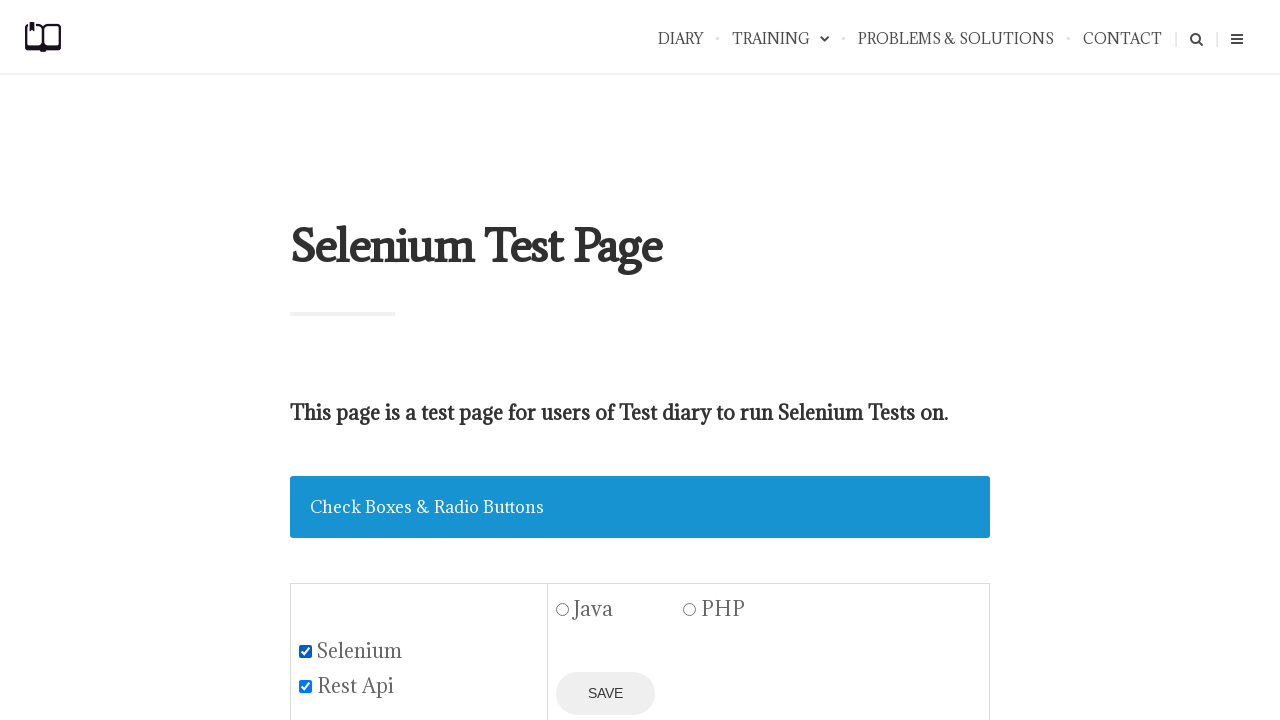

Verified save button is visible
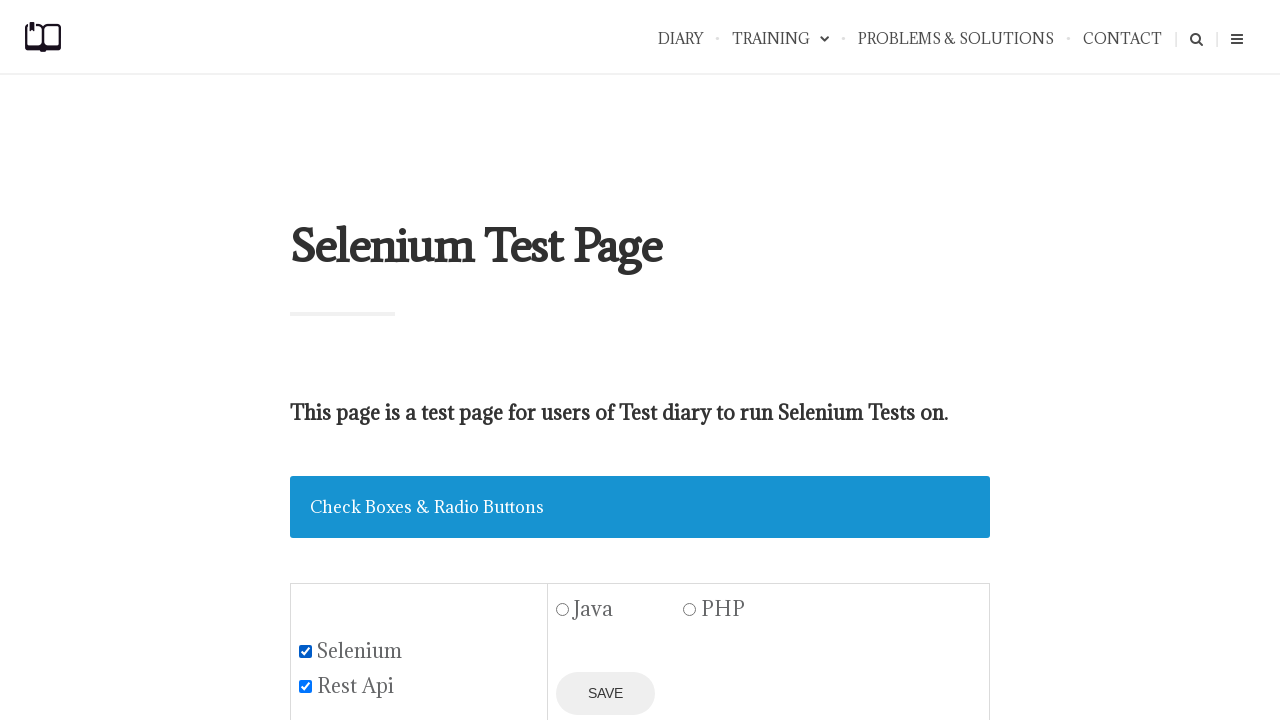

Verified save button is not enabled yet
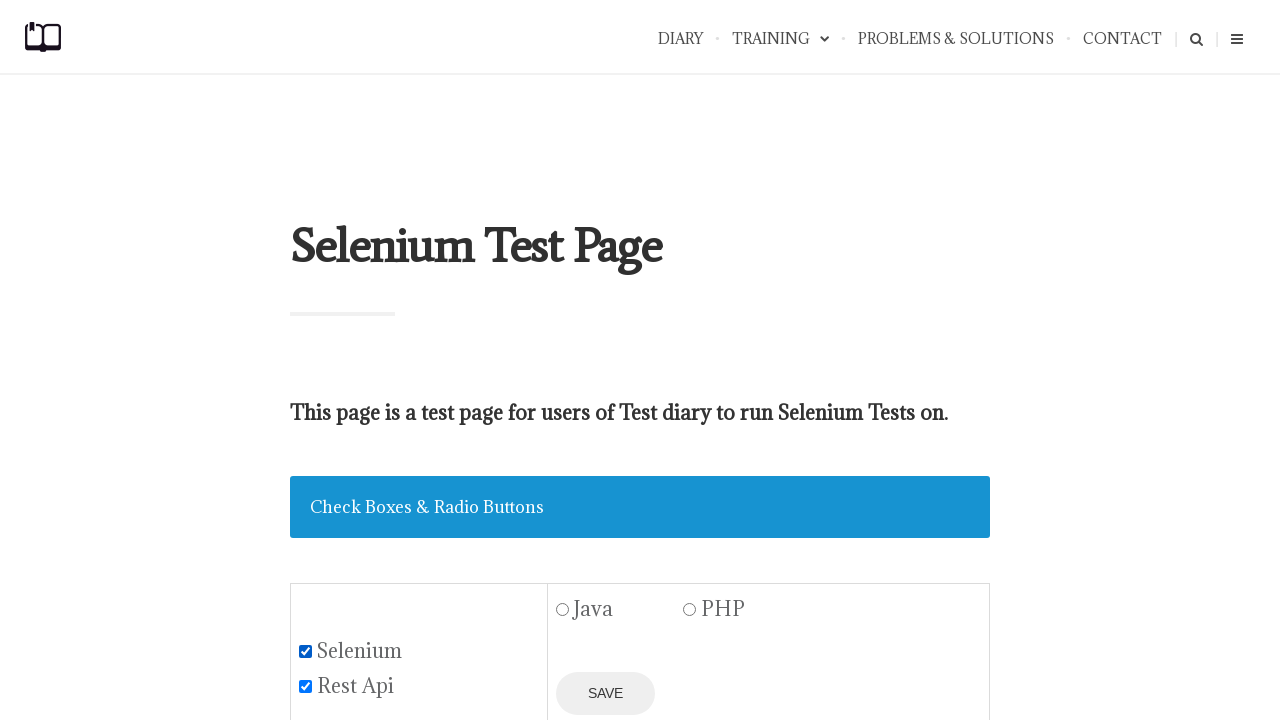

Located Java radio button element
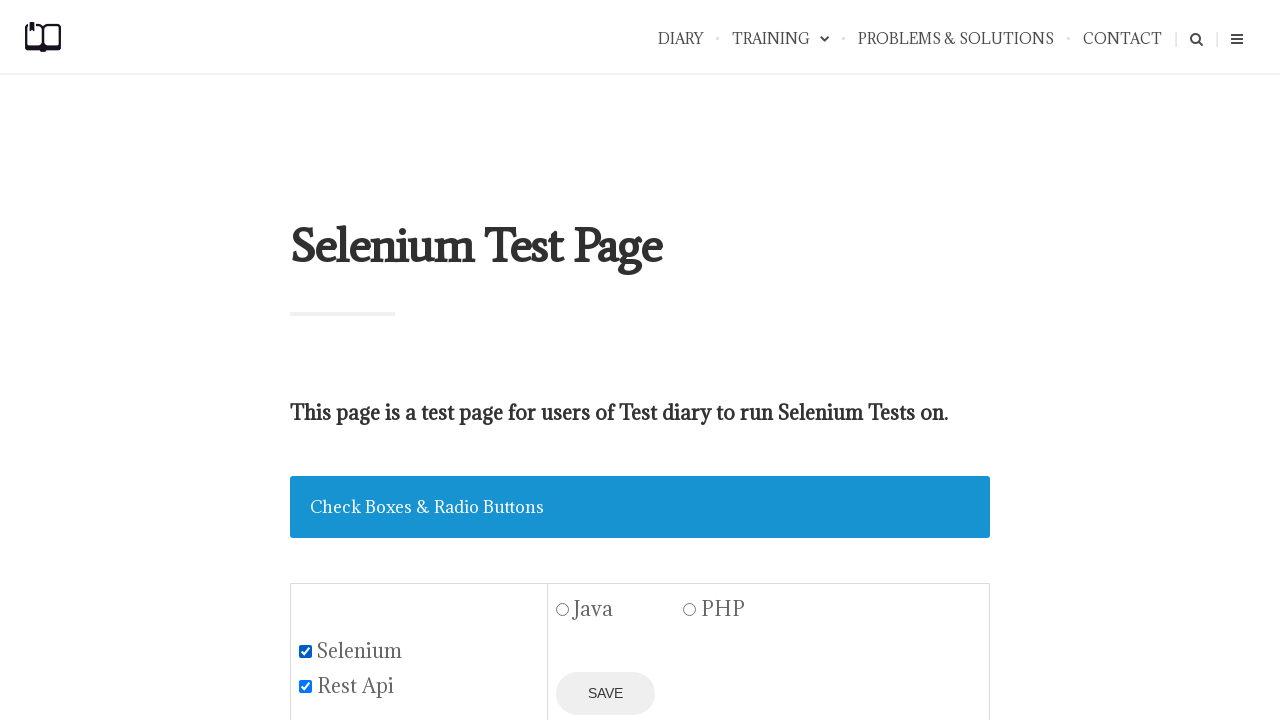

Waited for Java radio button to become visible
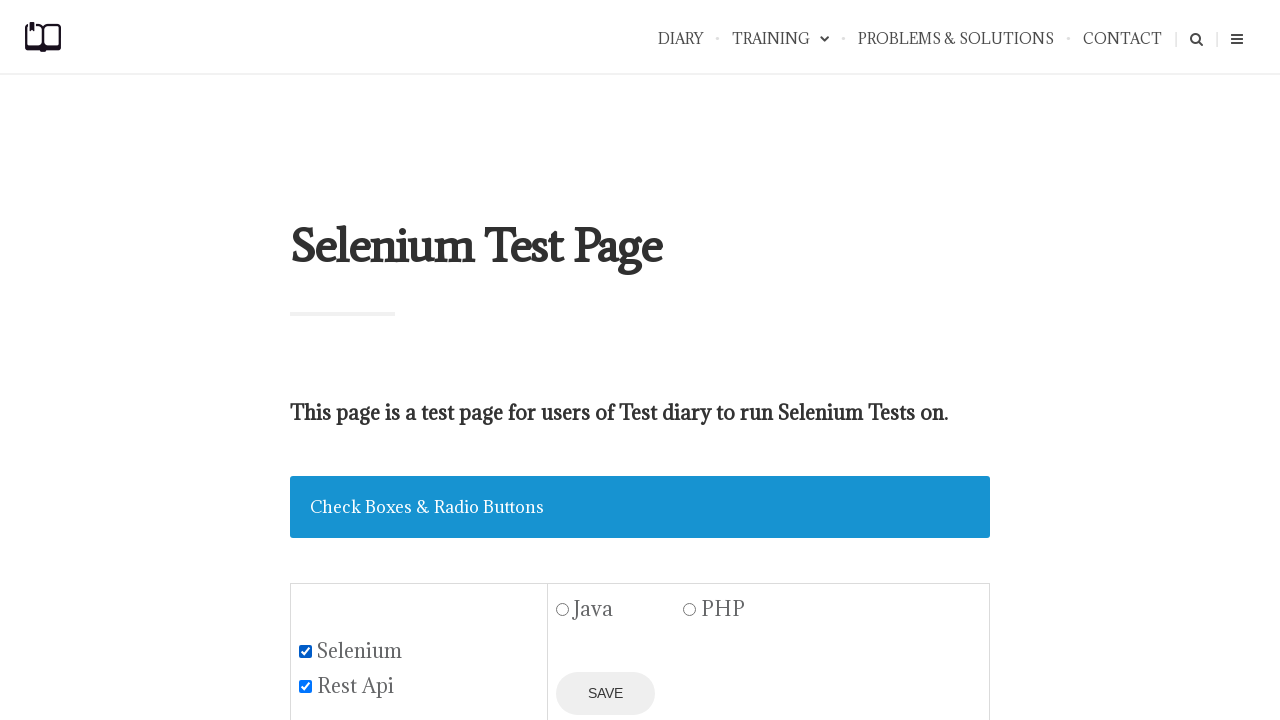

Clicked Java radio button to select it at (563, 610) on #java1
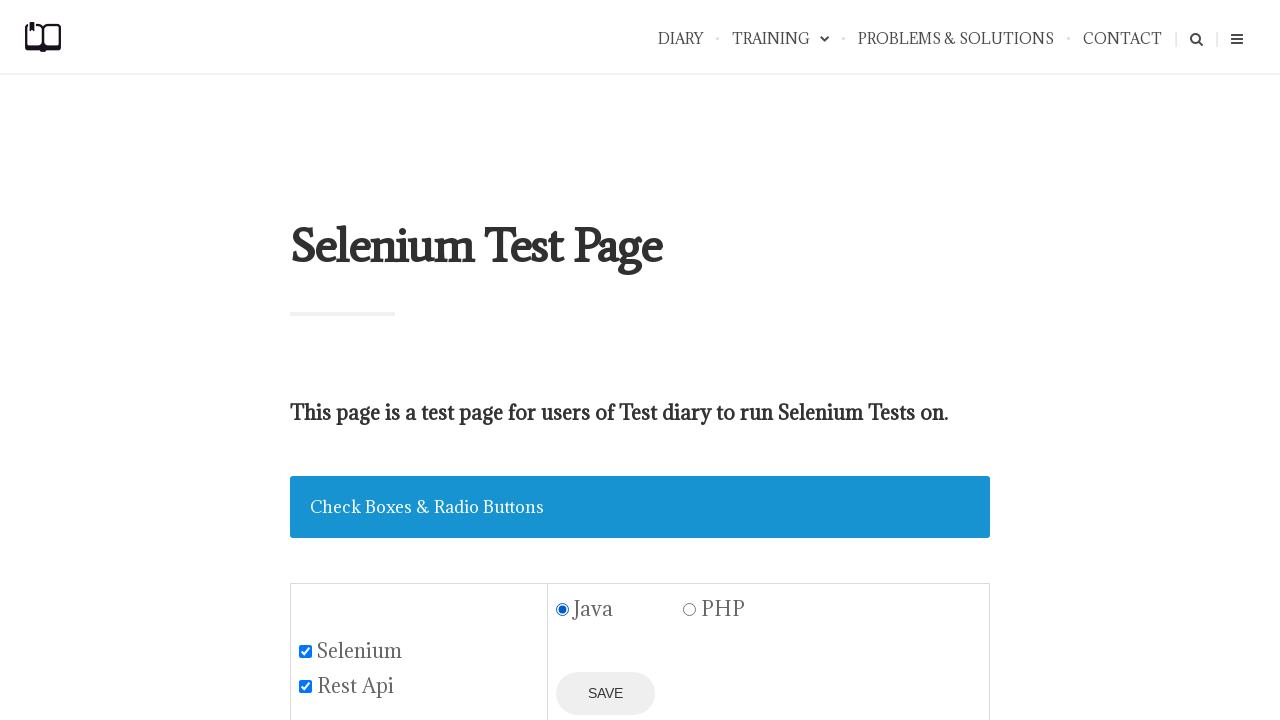

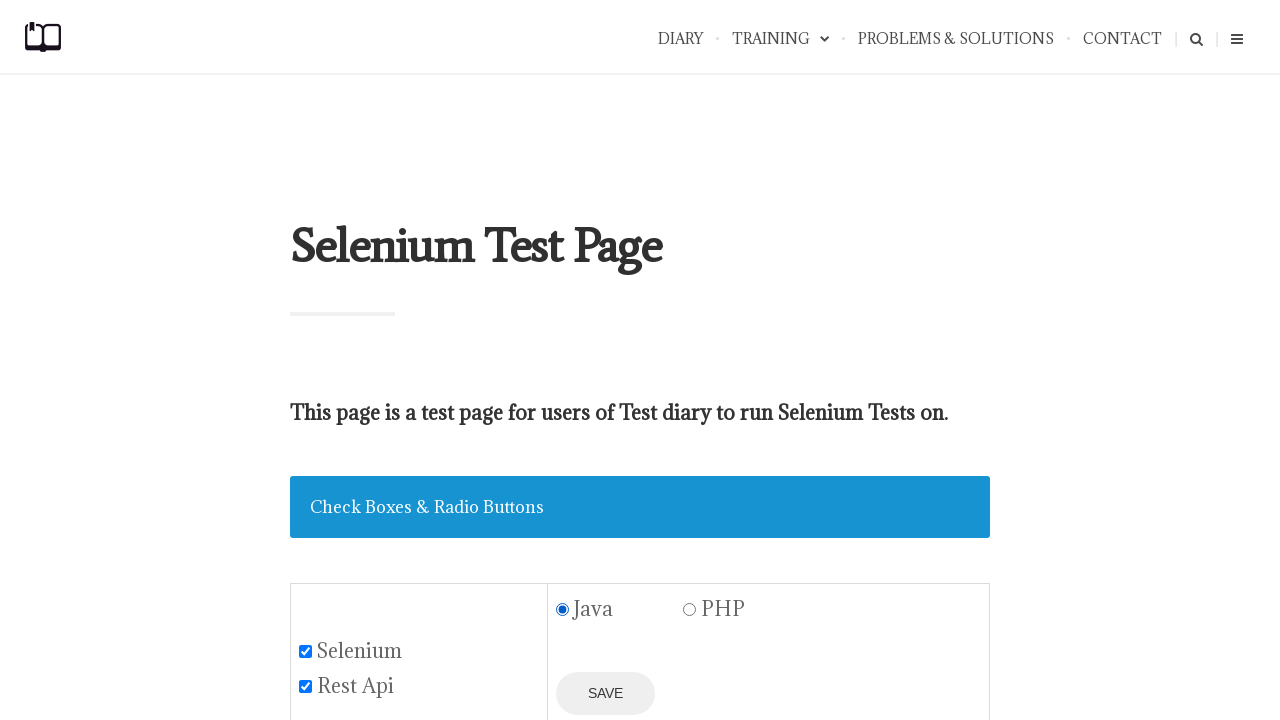